Tests mouse hover interaction on Dropbox homepage by moving the cursor to the "Solutions" navigation menu item to trigger a dropdown or hover state

Starting URL: https://www.dropbox.com/

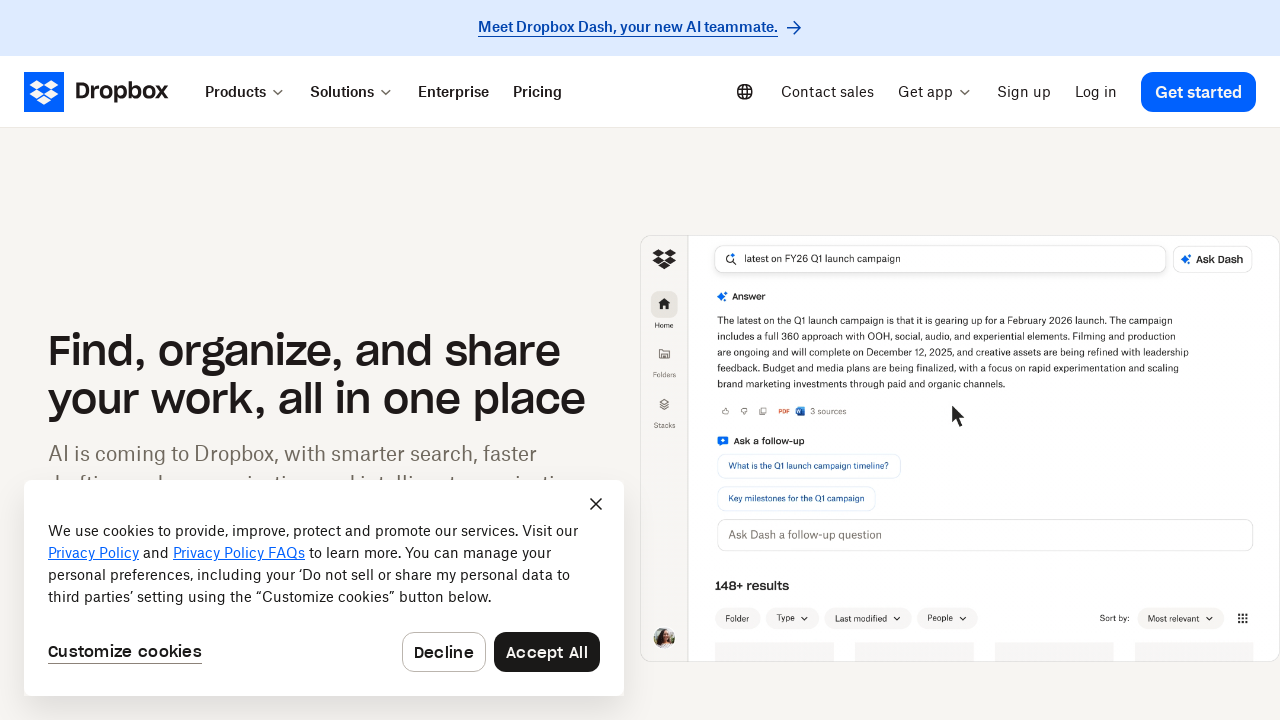

Waited for Solutions navigation element to be visible
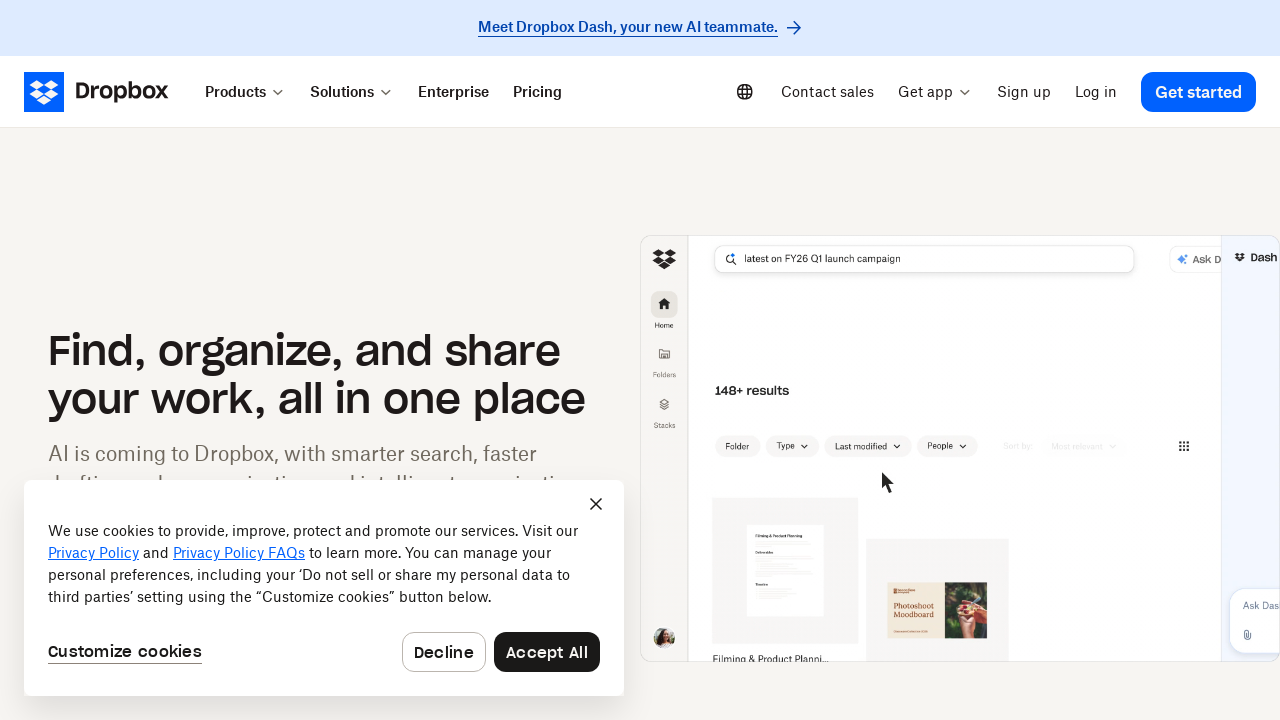

Moved cursor to Solutions menu item to trigger hover state at (342, 92) on xpath=//span[text()='Solutions']
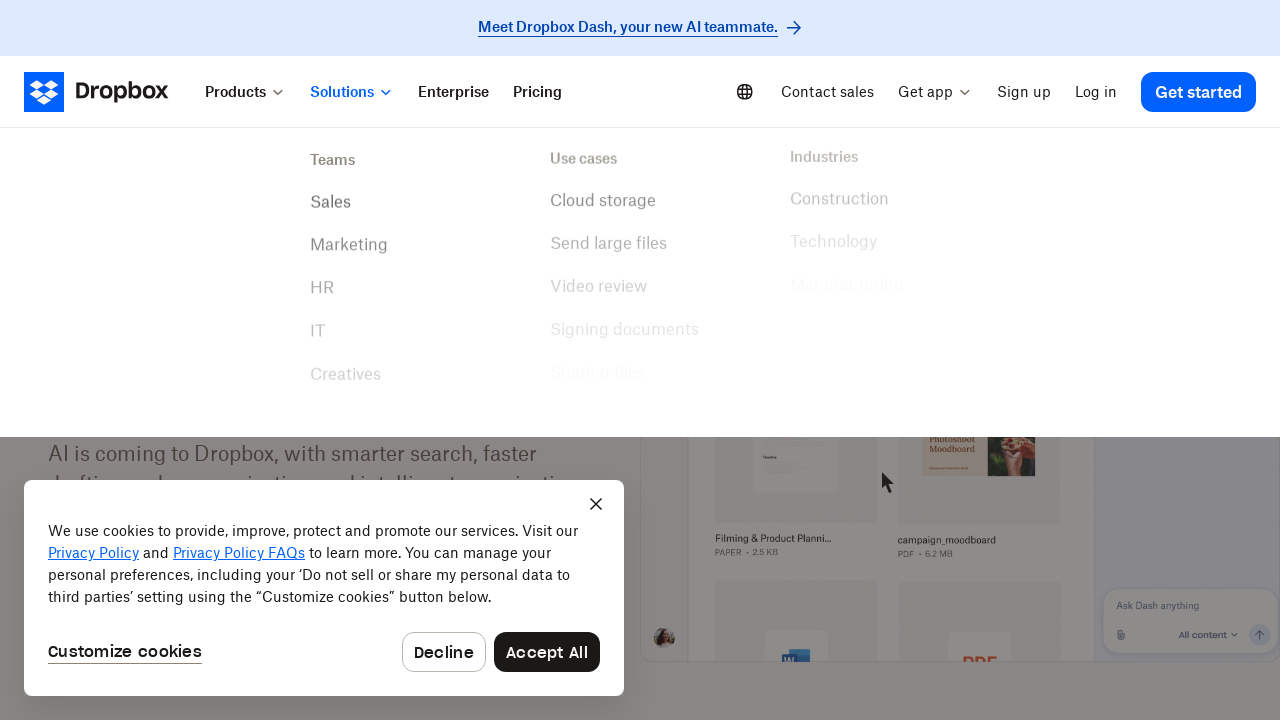

Waited for hover effect to be visible
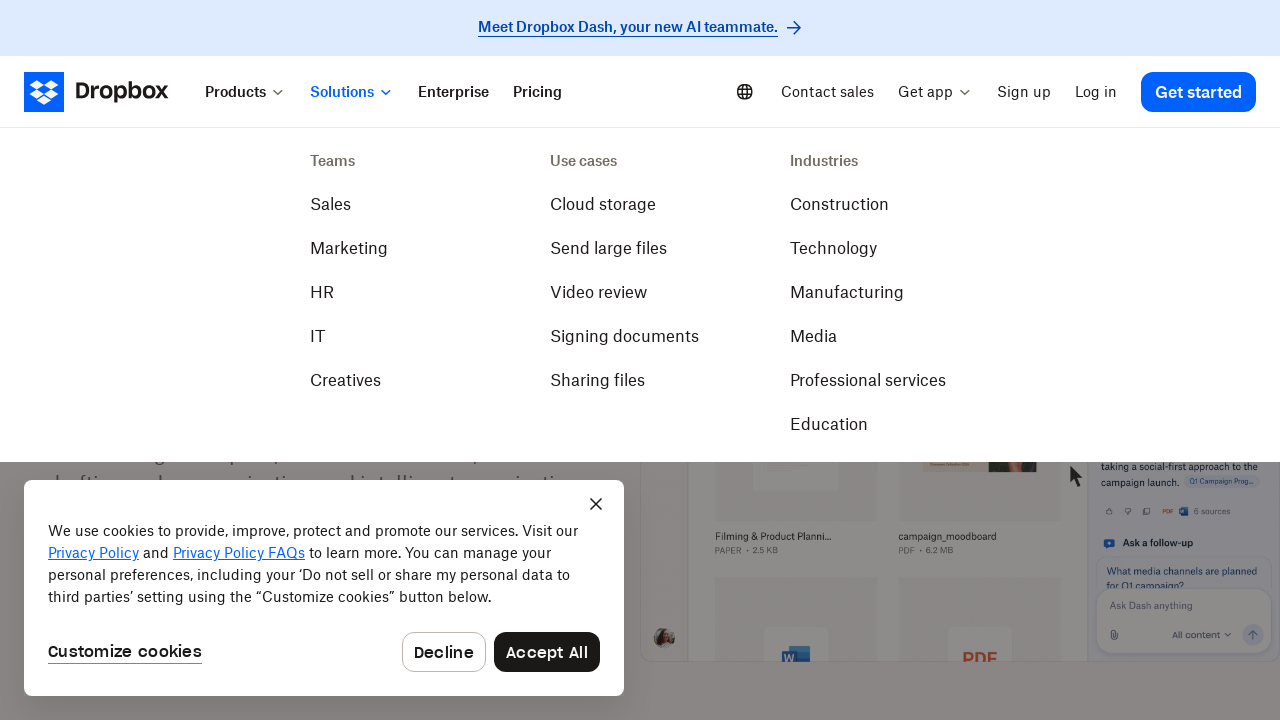

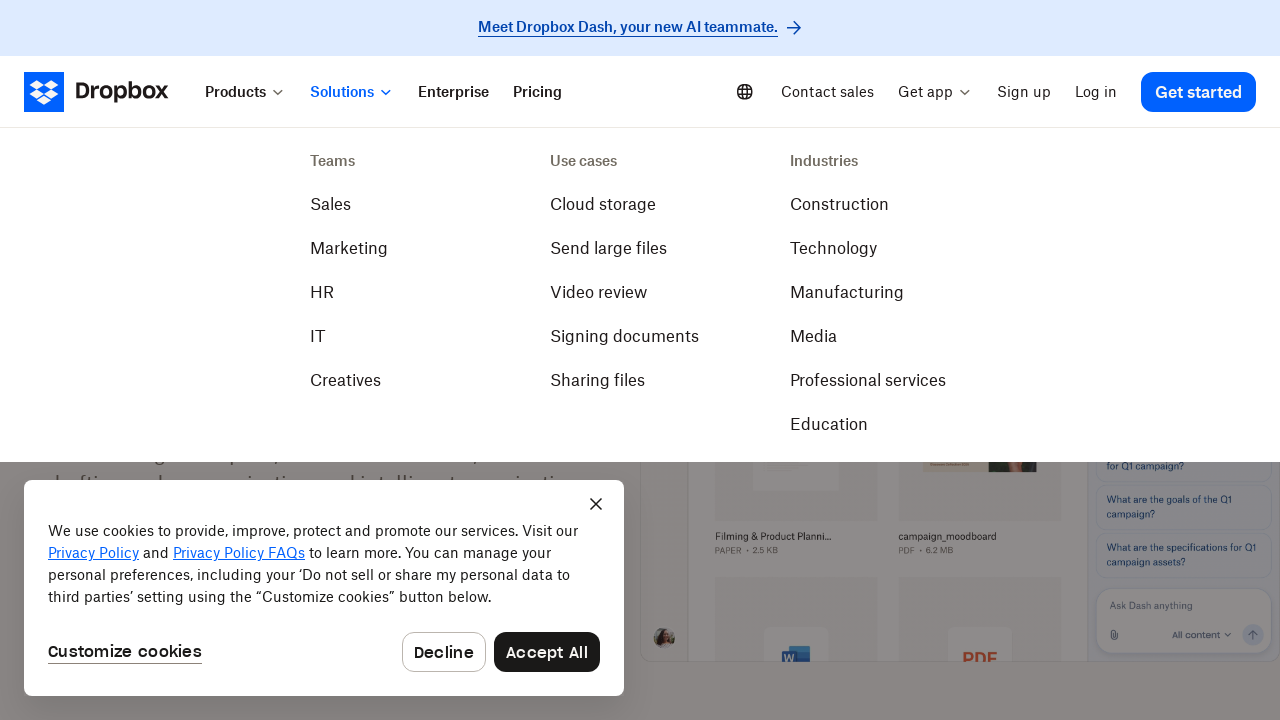